Tests form filling on a locator practice page by entering username and password fields

Starting URL: https://rahulshettyacademy.com/locatorspractice/

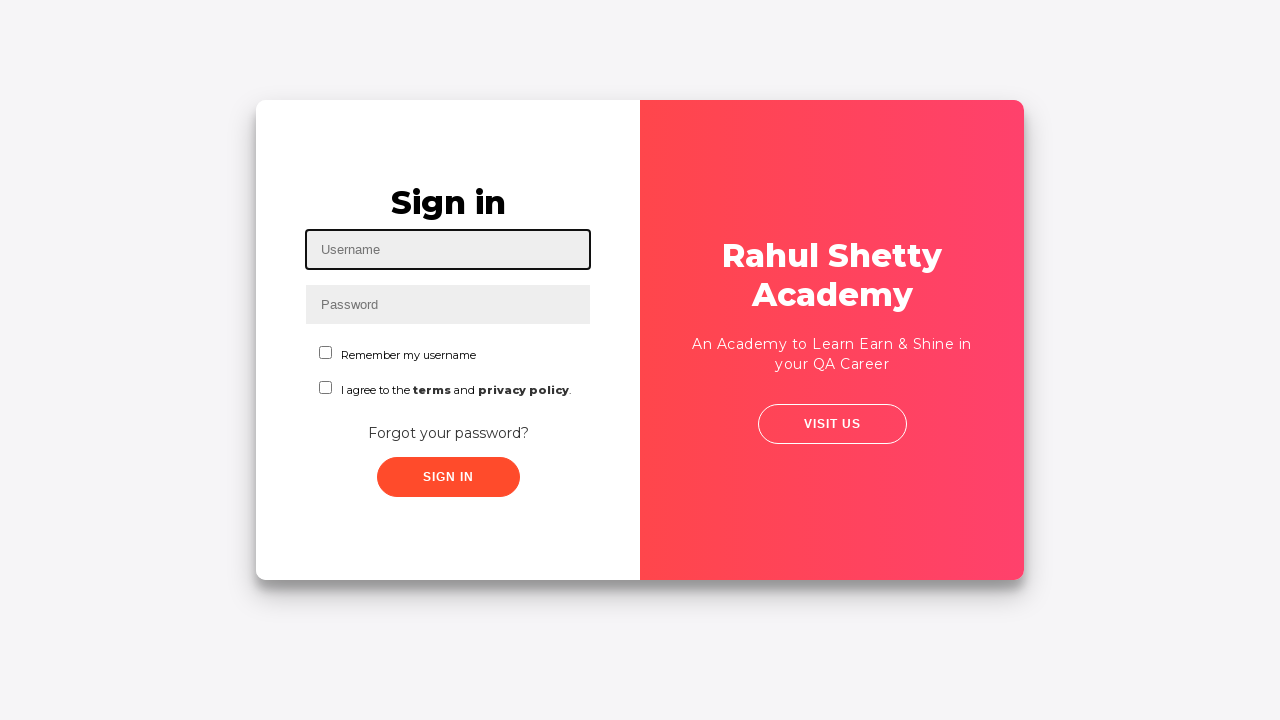

Filled username field with 'john' on #inputUsername
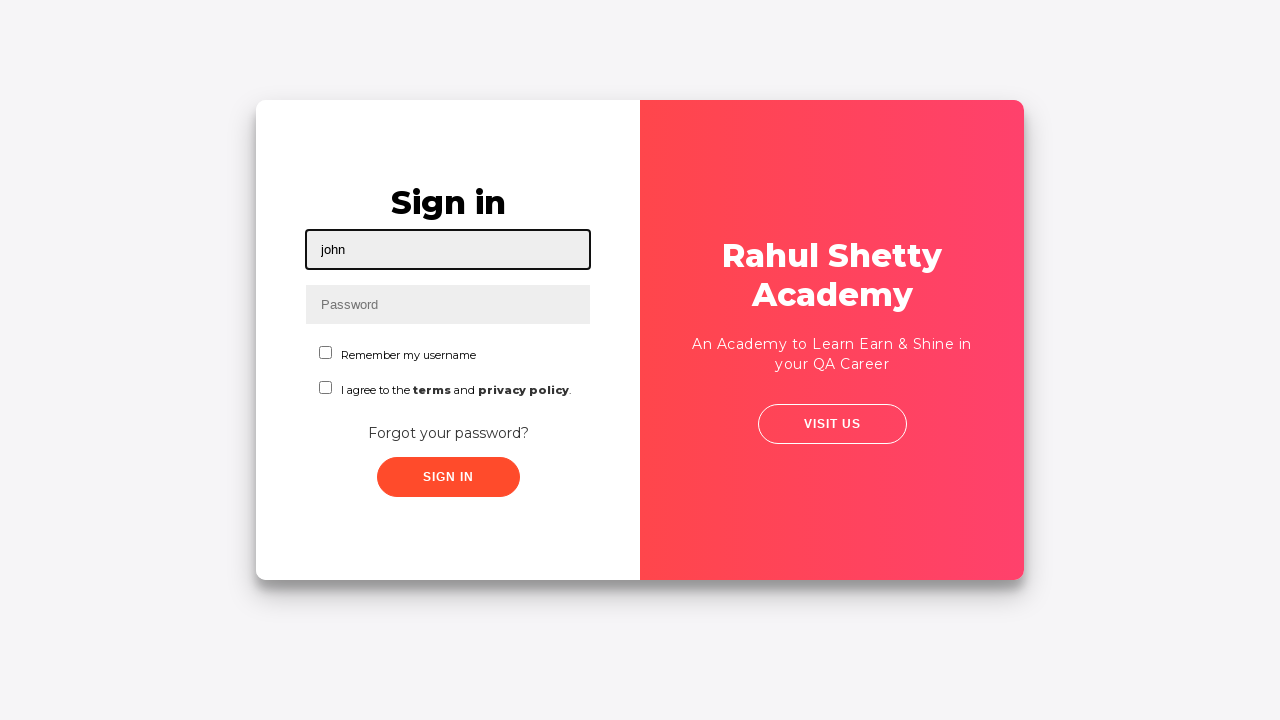

Filled password field with 'white' on [name='inputPassword']
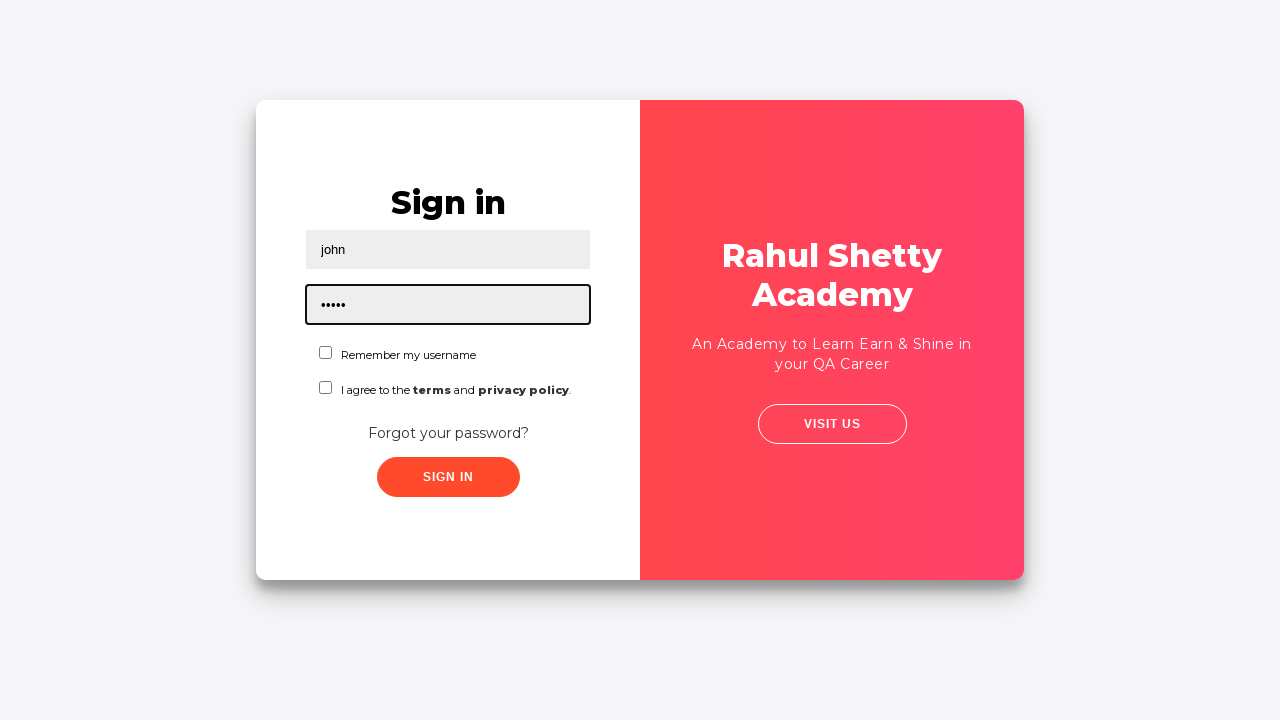

Retrieved text content from password field
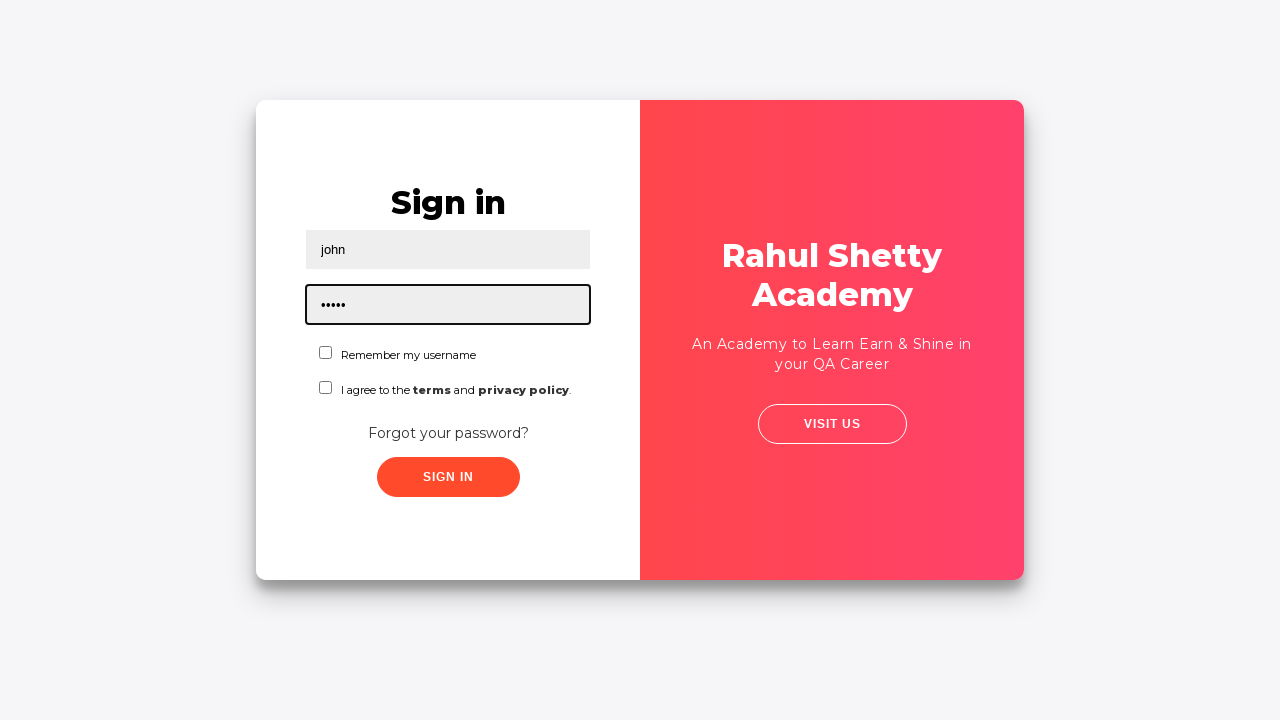

Printed password field text content to console
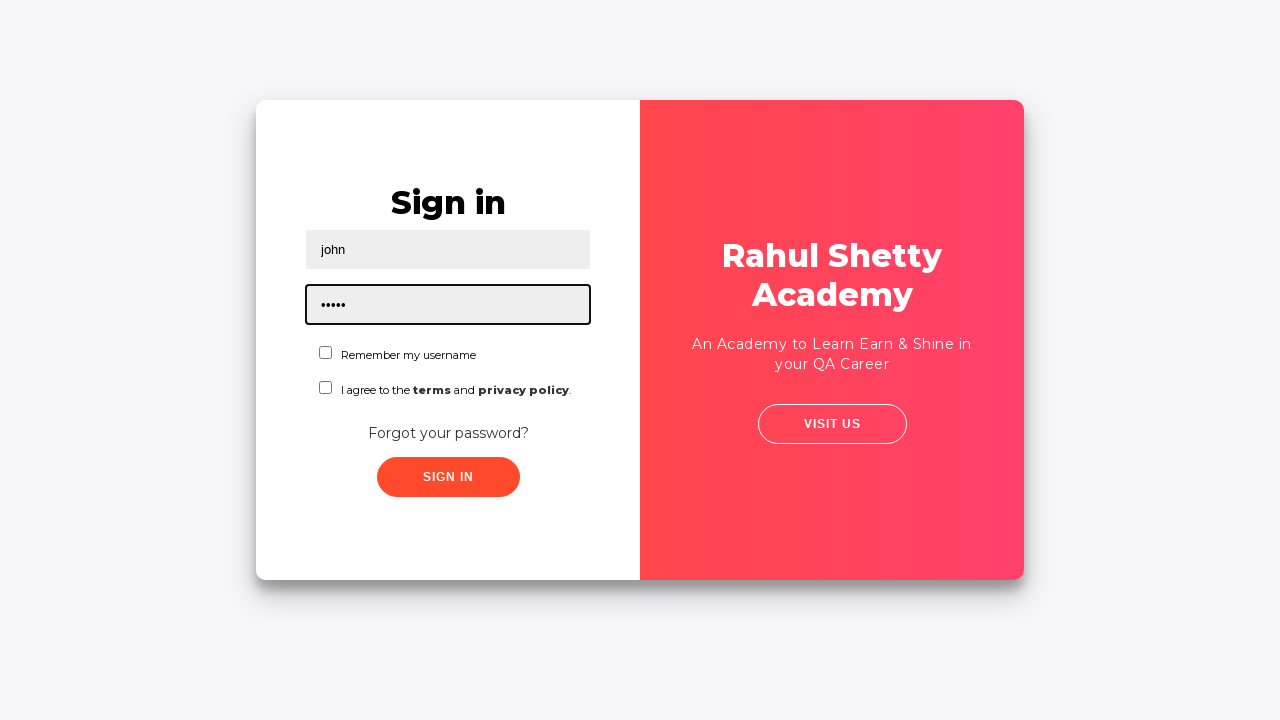

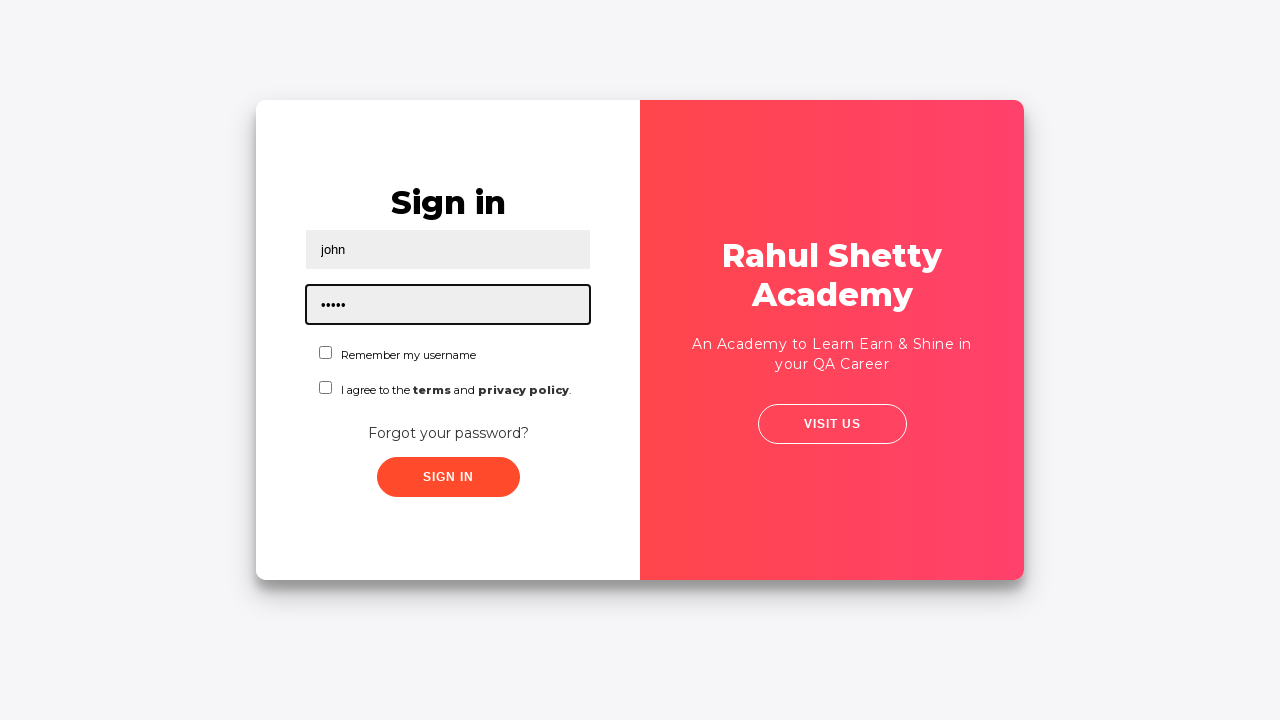